Tests drag and drop by moving column A to column B using JavaScript simulation

Starting URL: http://the-internet.herokuapp.com/drag_and_drop

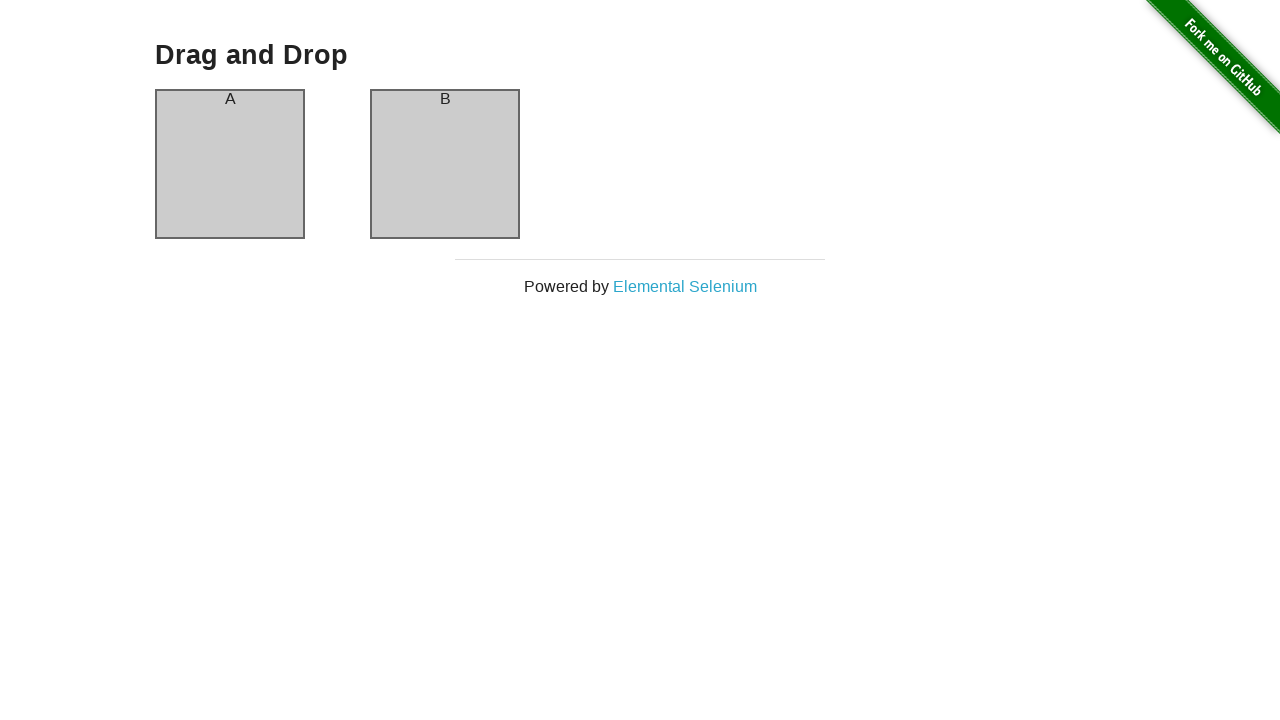

Located source element - column A
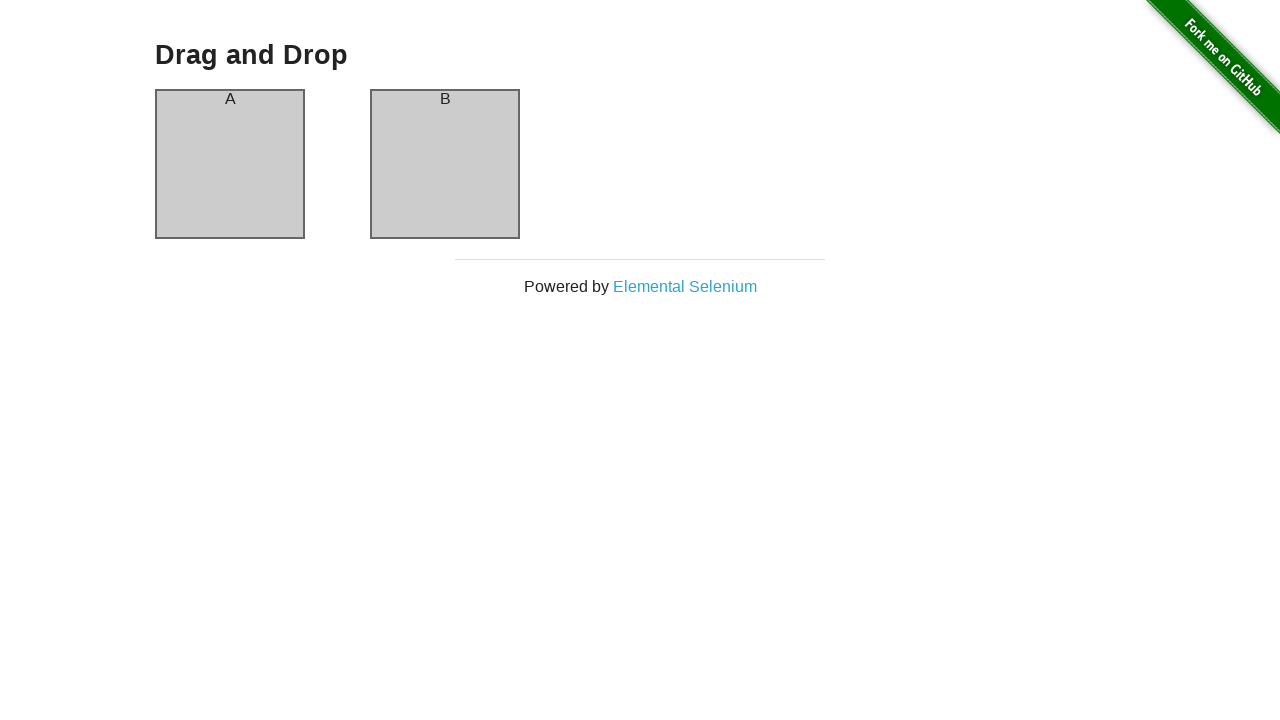

Located target element - column B
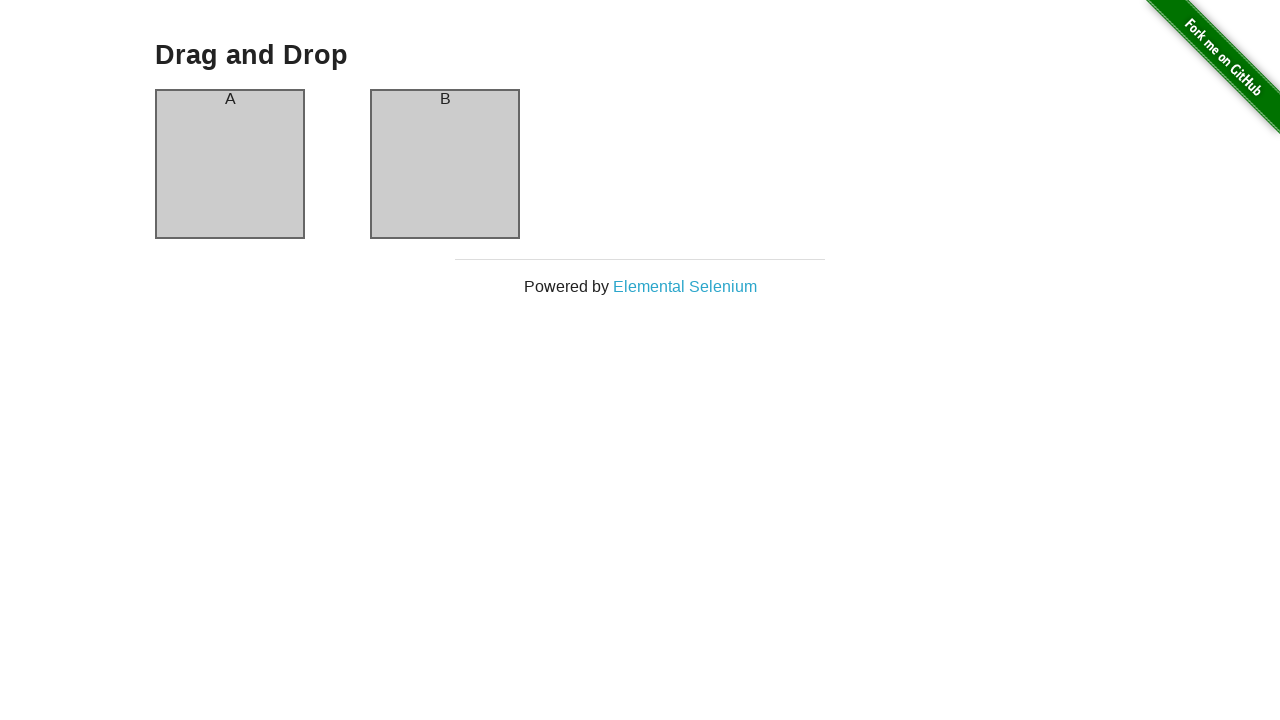

Executed JavaScript to simulate drag and drop of column A to column B
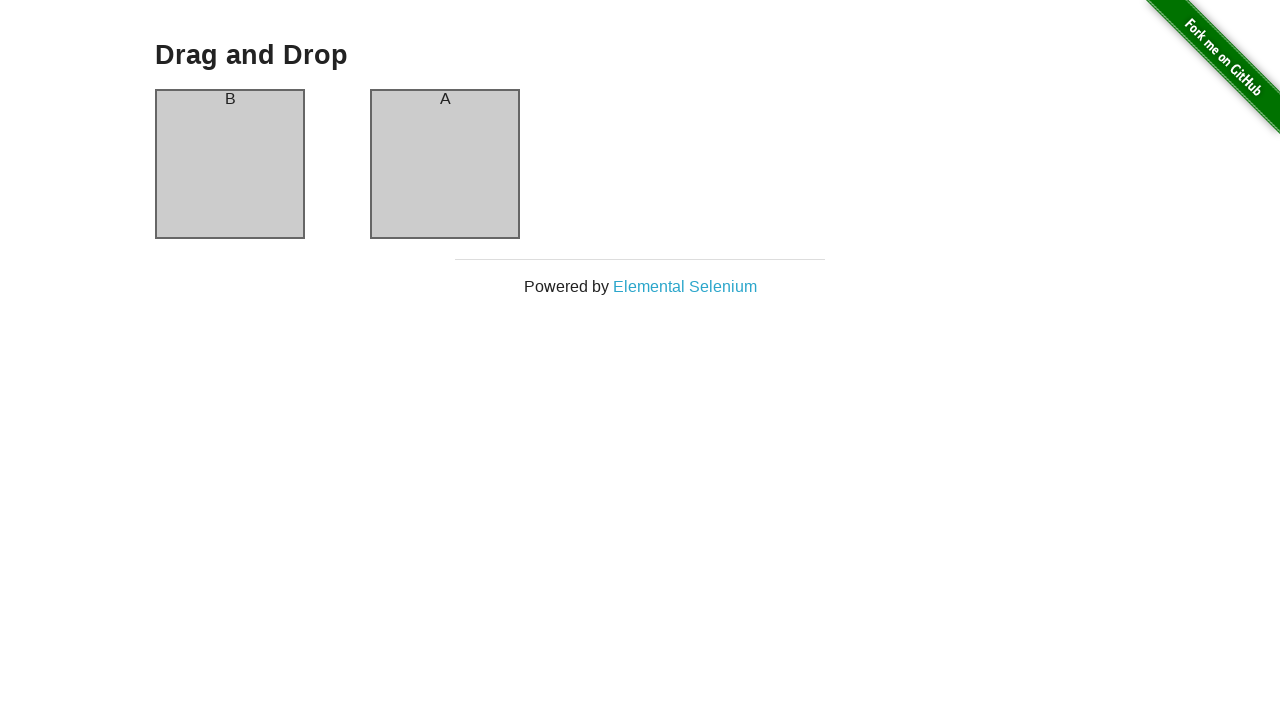

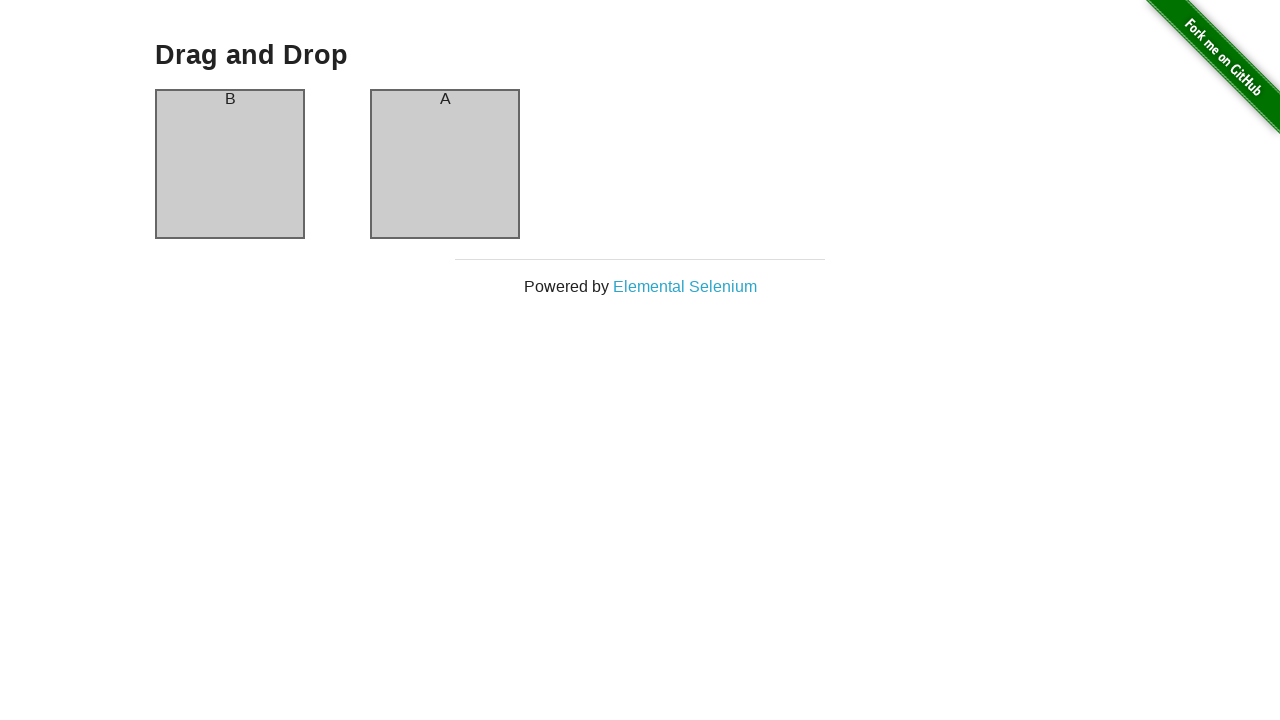